Tests a calculator form that reads two numbers from the page, calculates their sum, selects the result from a dropdown, and submits the form

Starting URL: http://suninjuly.github.io/selects2.html

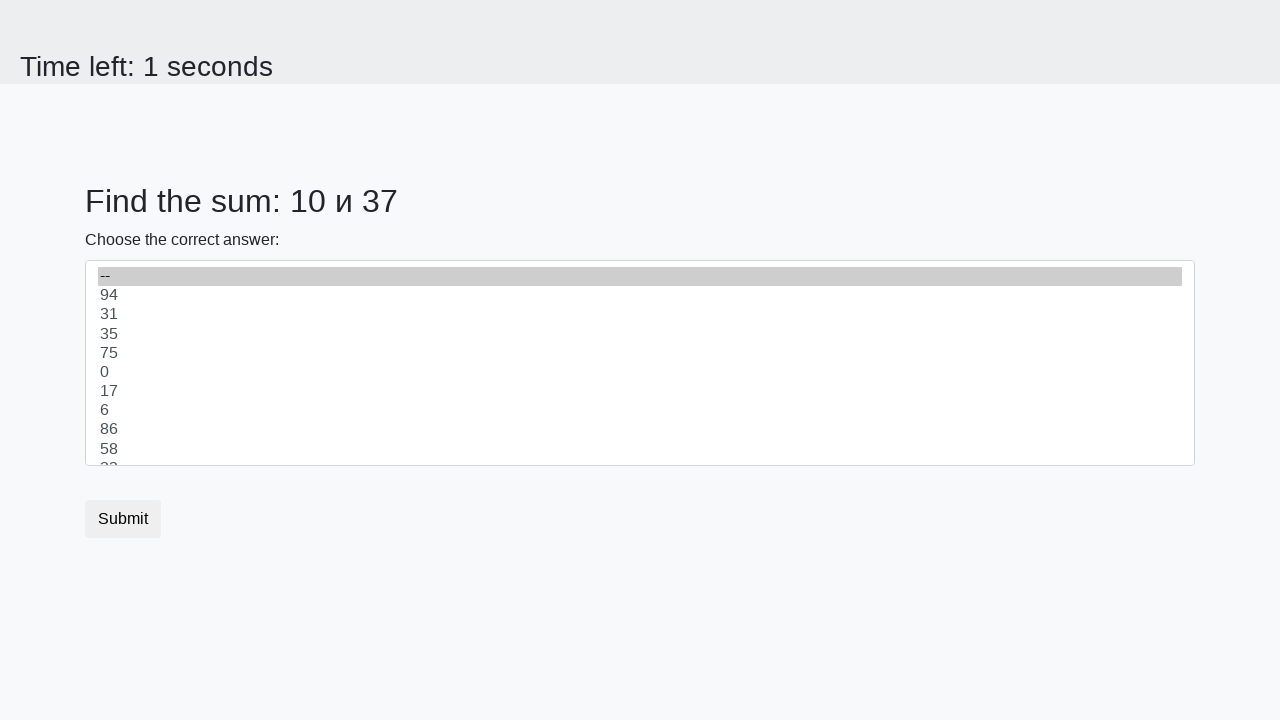

Read first number from #num1 element
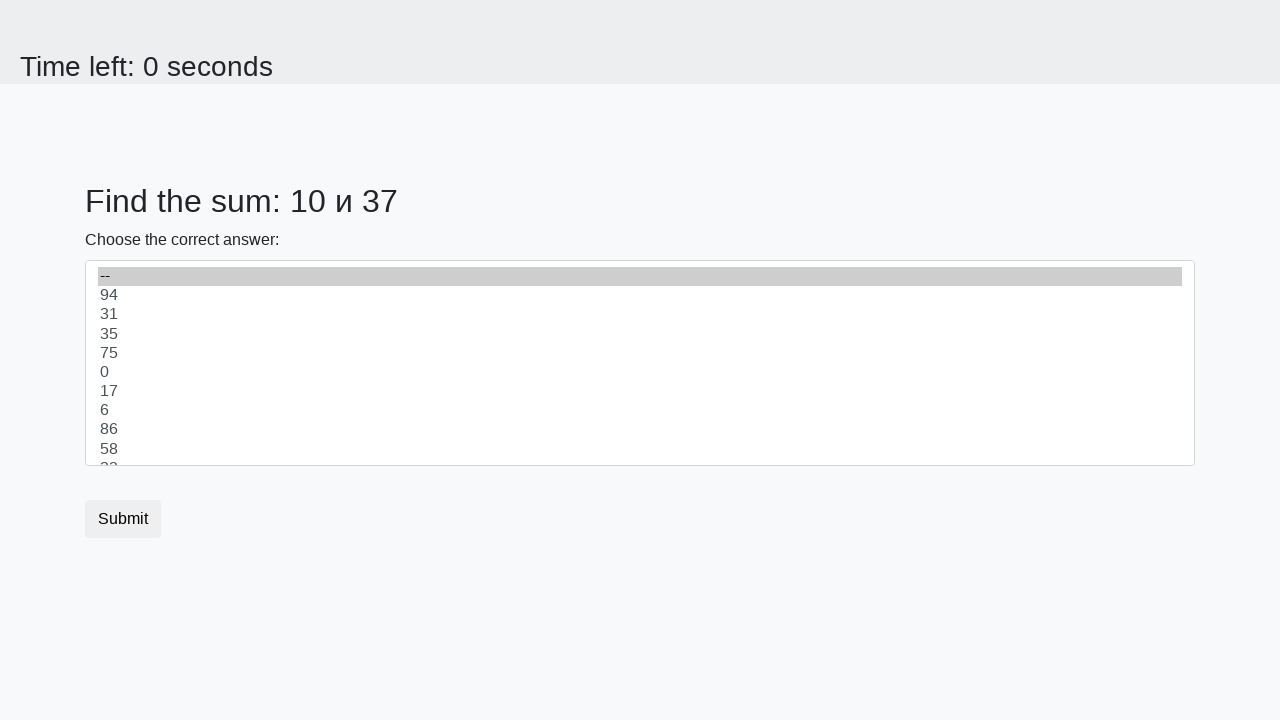

Read second number from #num2 element
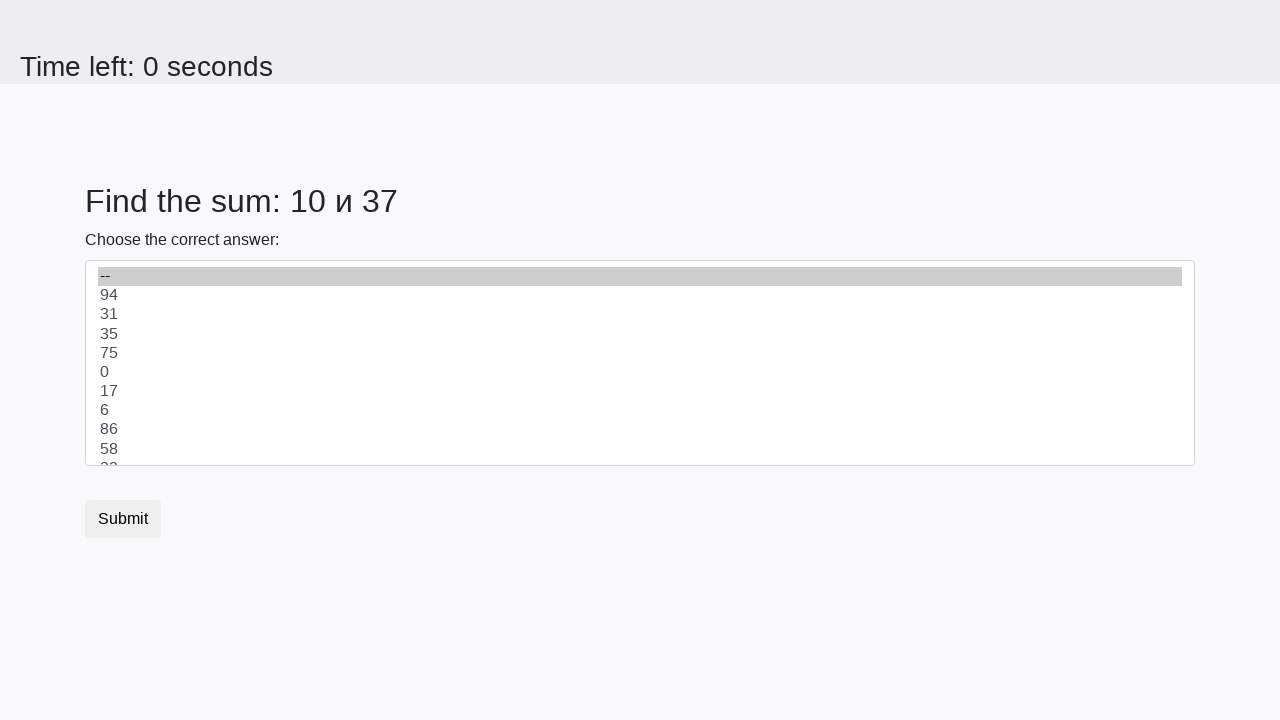

Calculated sum: 10 + 37 = 47
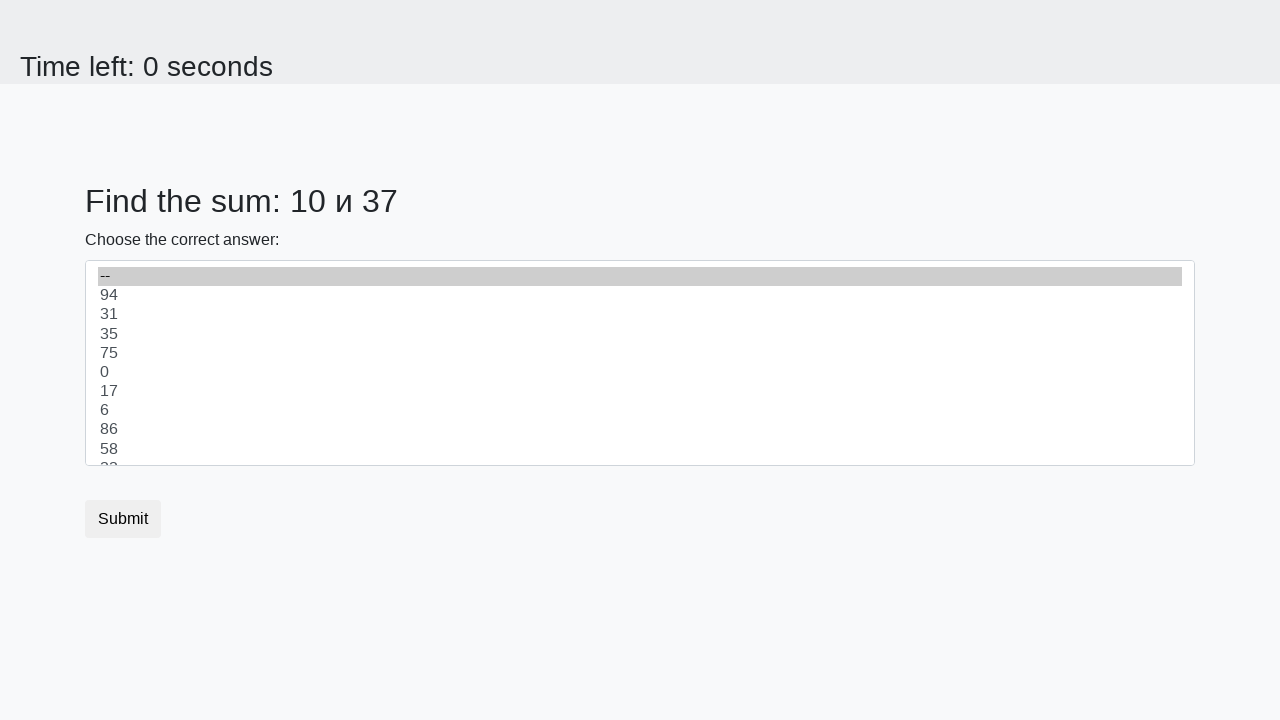

Selected '47' from dropdown on select
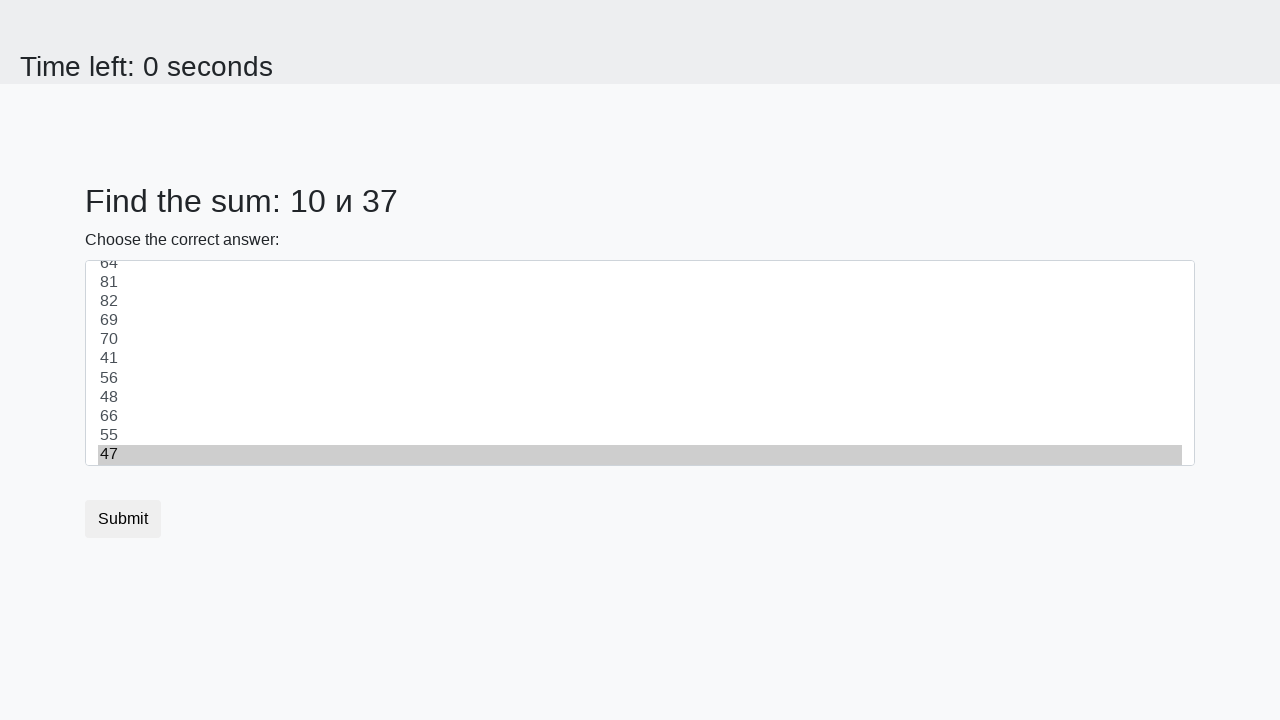

Clicked submit button to submit the form at (123, 519) on button[type='submit']
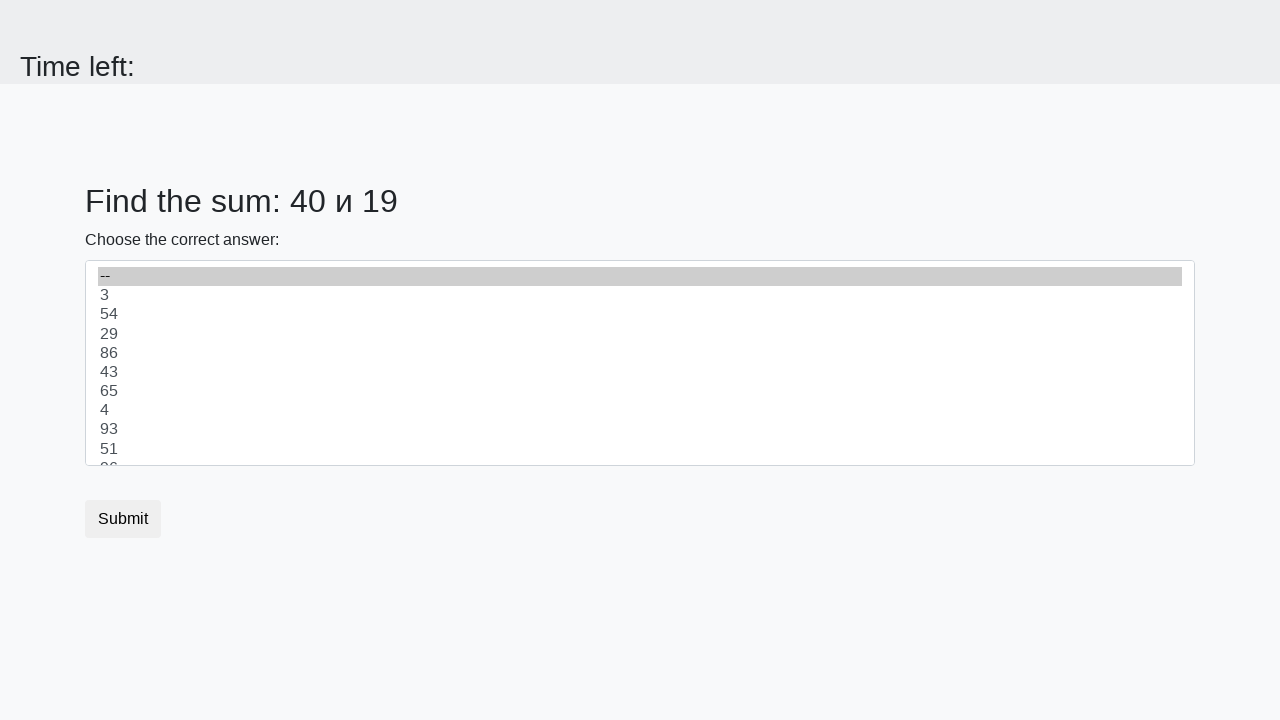

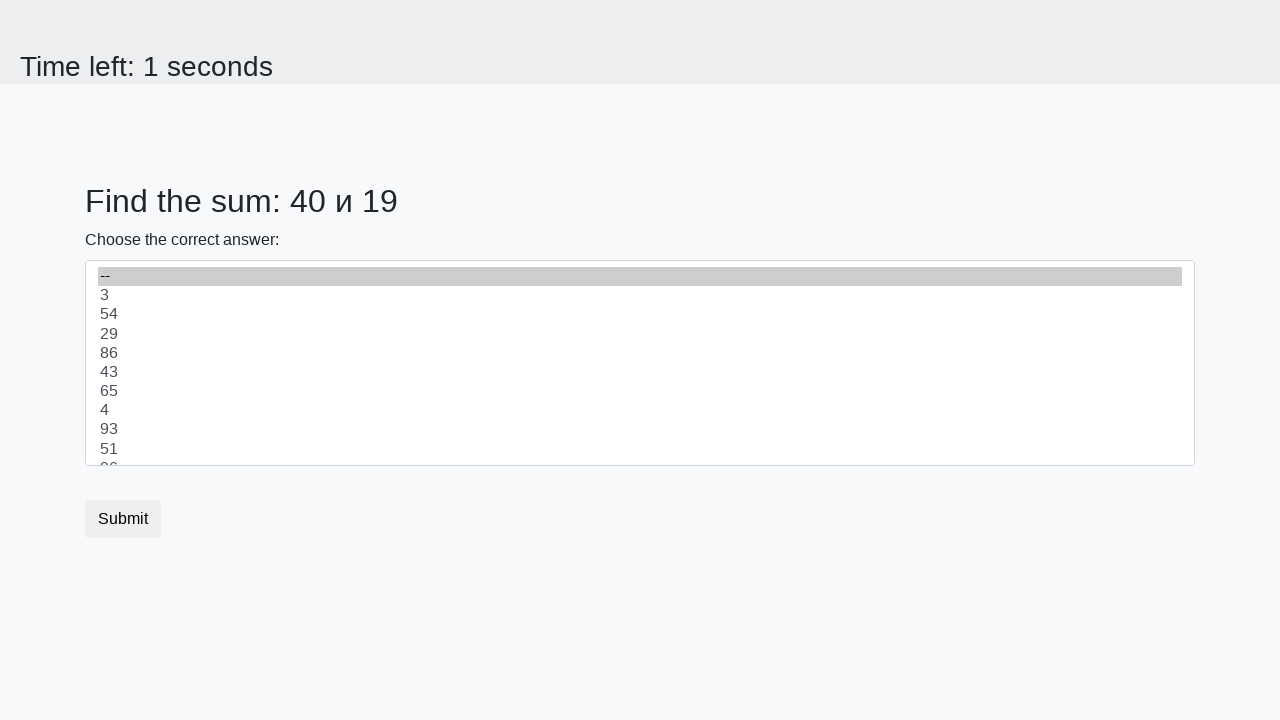